Tests the select dropdown functionality on the web form page by selecting different options using value and index

Starting URL: https://bonigarcia.dev/selenium-webdriver-java/

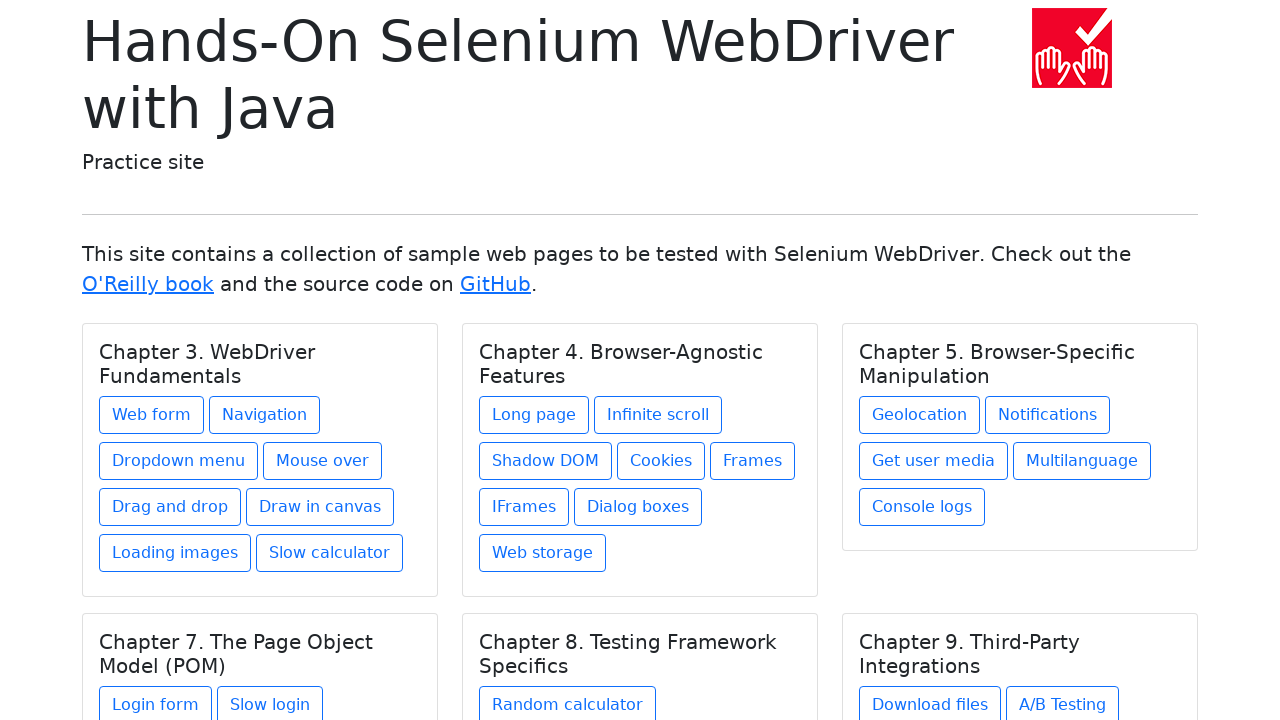

Clicked link to navigate to web form page at (152, 415) on xpath=//a[@href = 'web-form.html']
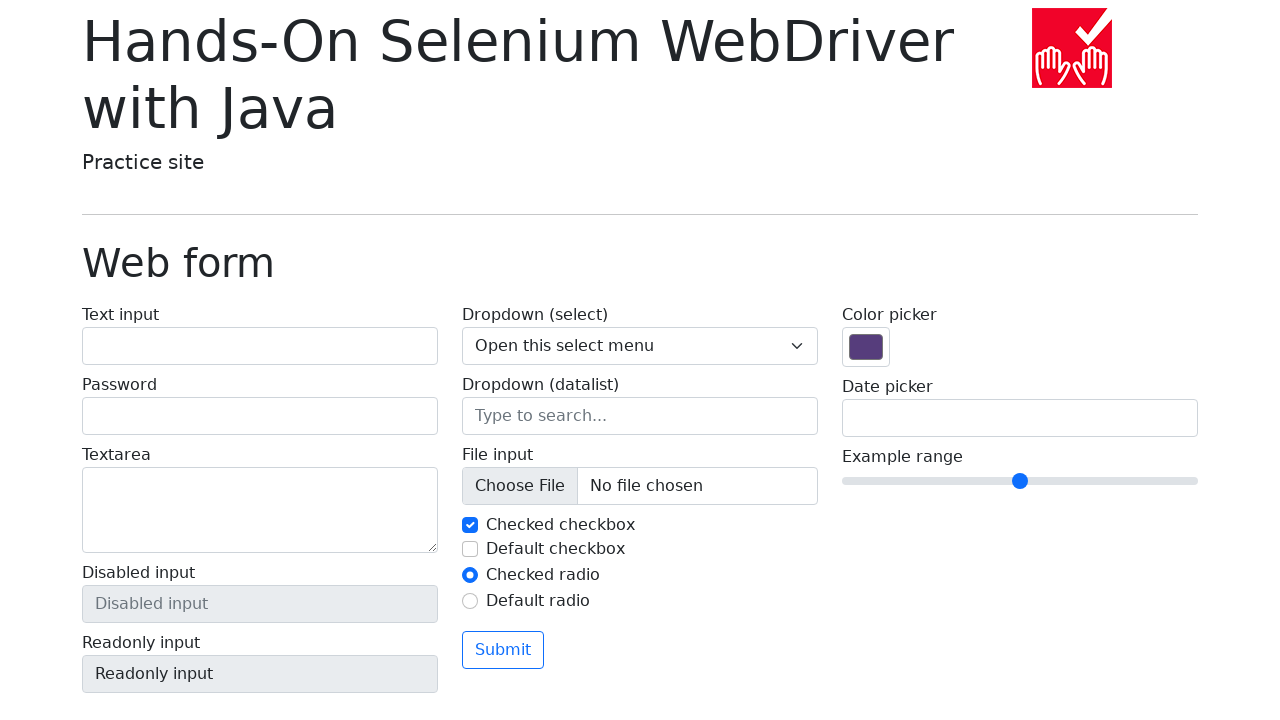

Select dropdown element is now visible
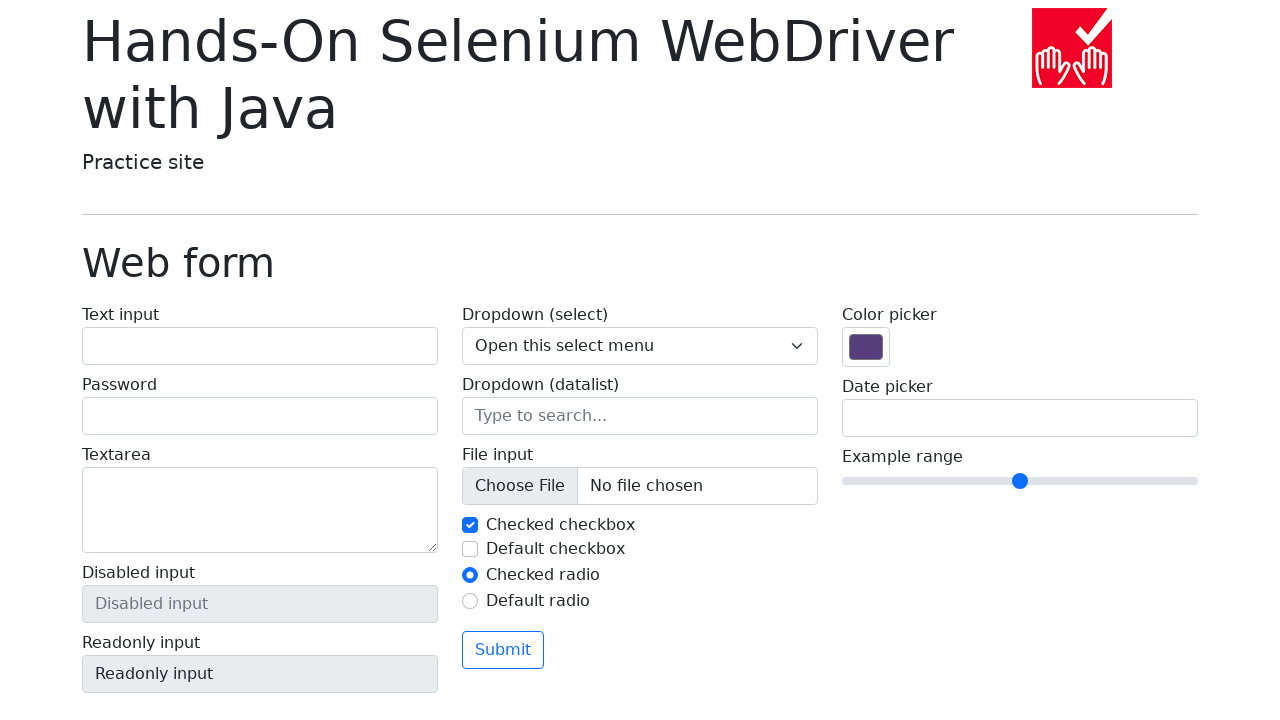

Selected option with value '1' from dropdown on select[name='my-select']
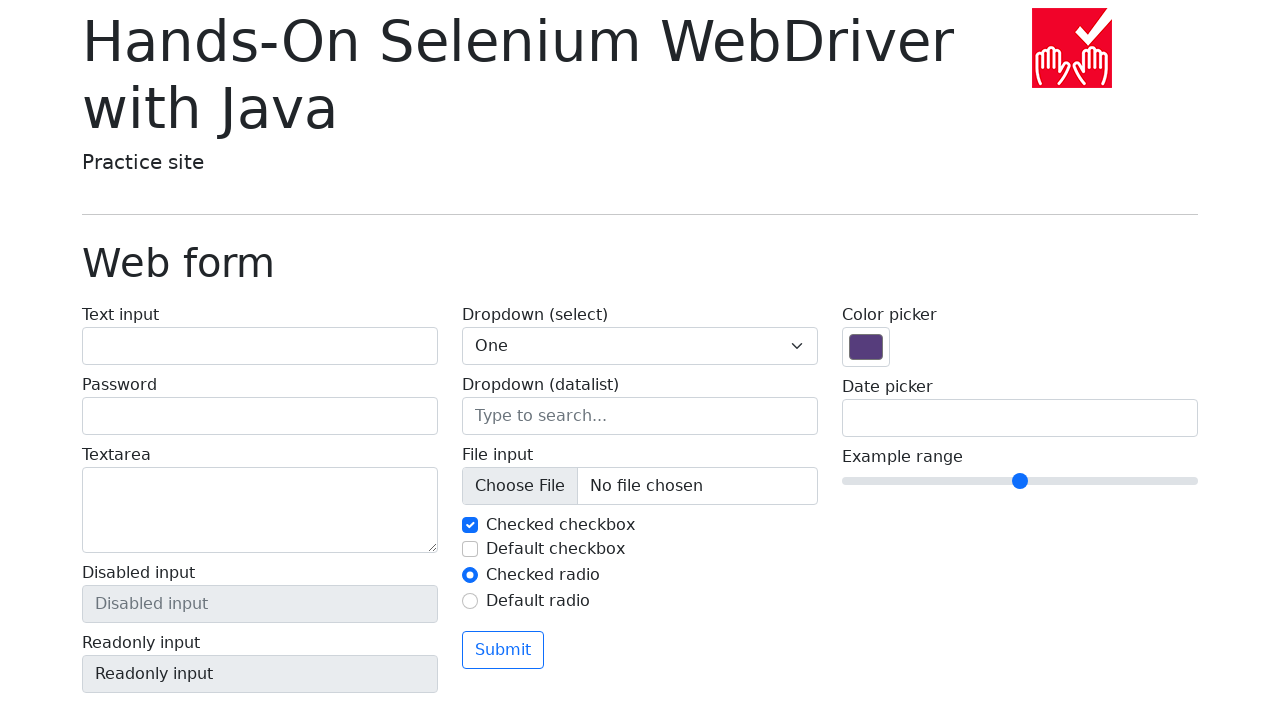

Selected option at index 2 (Two) from dropdown on select[name='my-select']
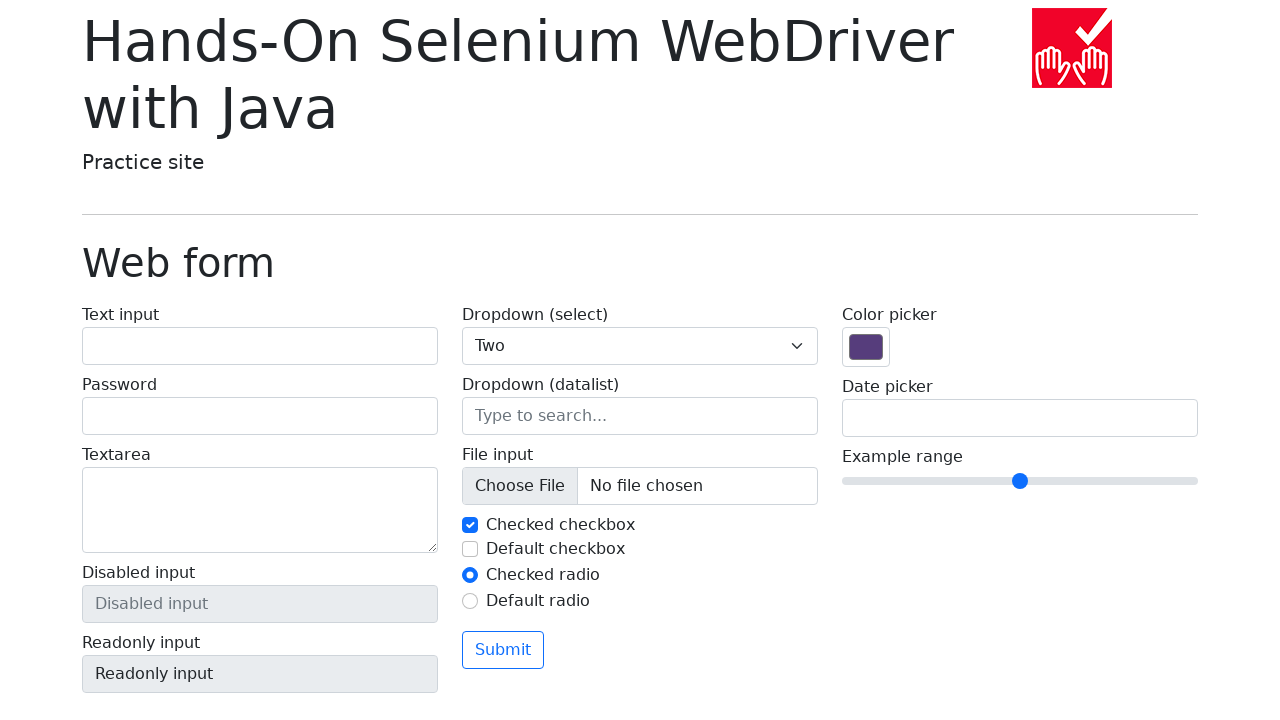

Selected option with value '3' from dropdown on select[name='my-select']
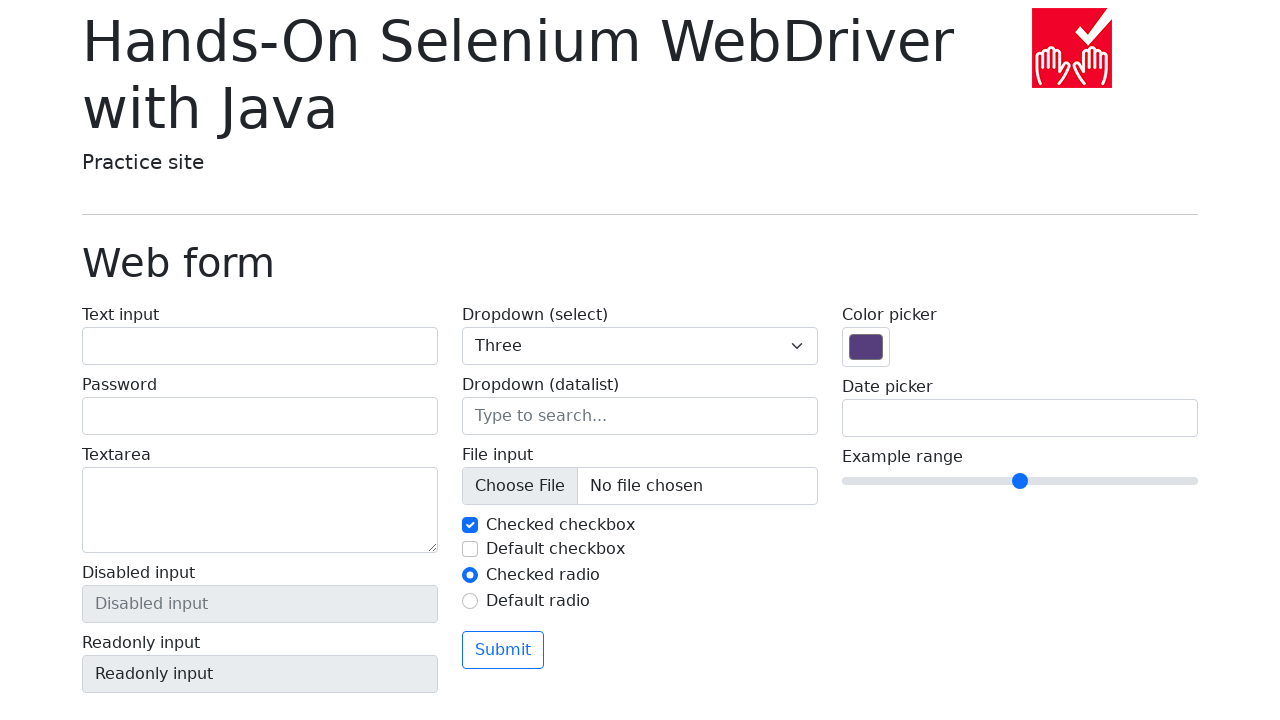

Reset dropdown to first option (index 0) on select[name='my-select']
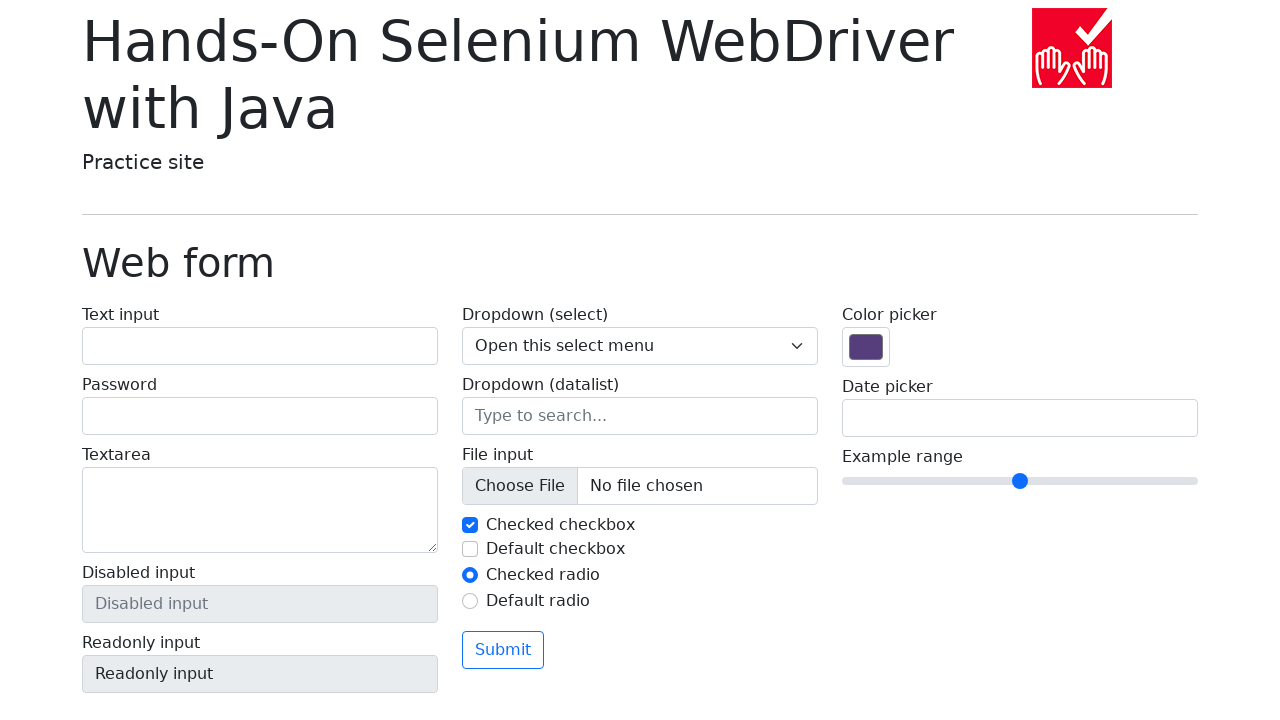

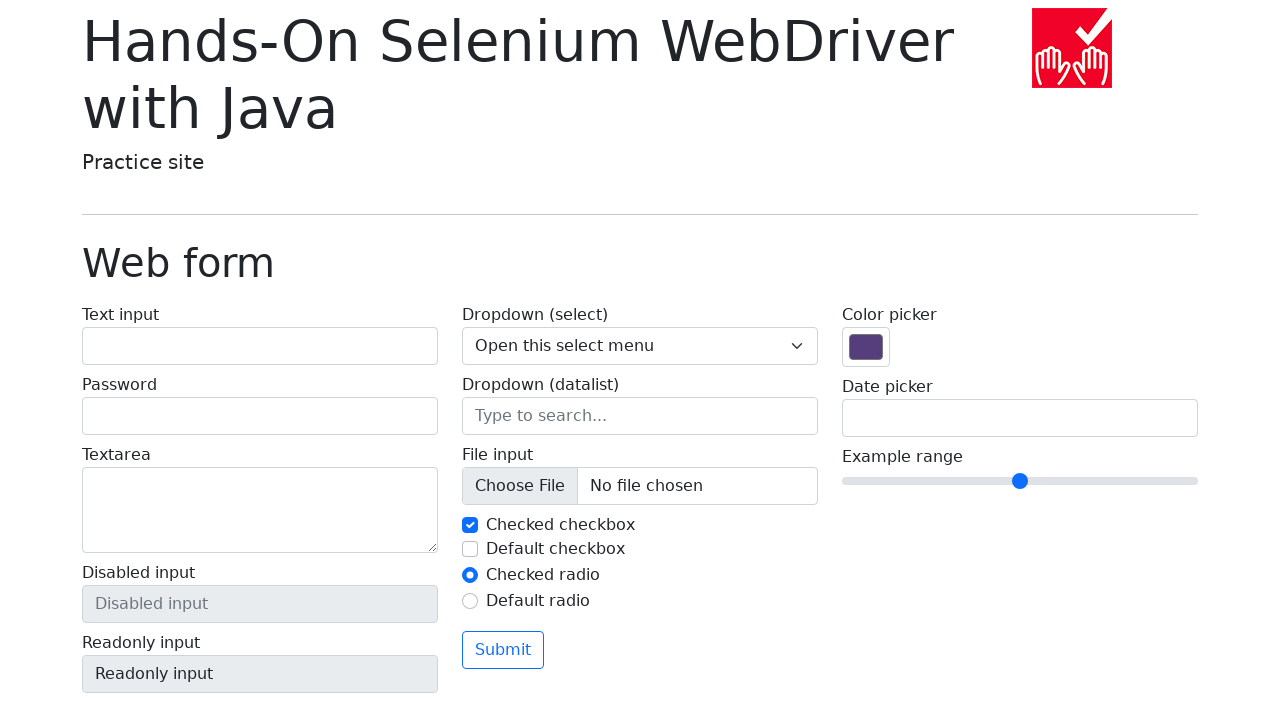